Tests data table sorting without attributes in descending order by clicking the column header twice and verifying the dues column is sorted in reverse

Starting URL: http://the-internet.herokuapp.com/tables

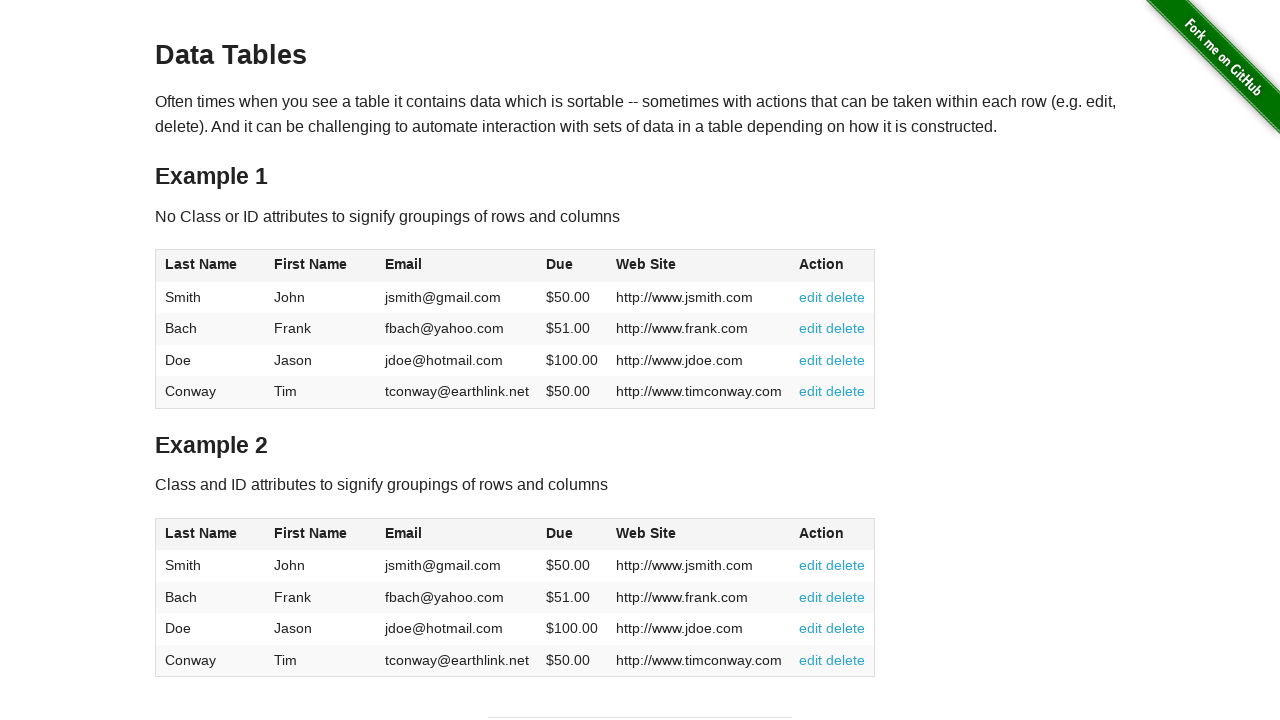

Clicked dues column header to sort ascending at (572, 266) on #table1 thead tr th:nth-of-type(4)
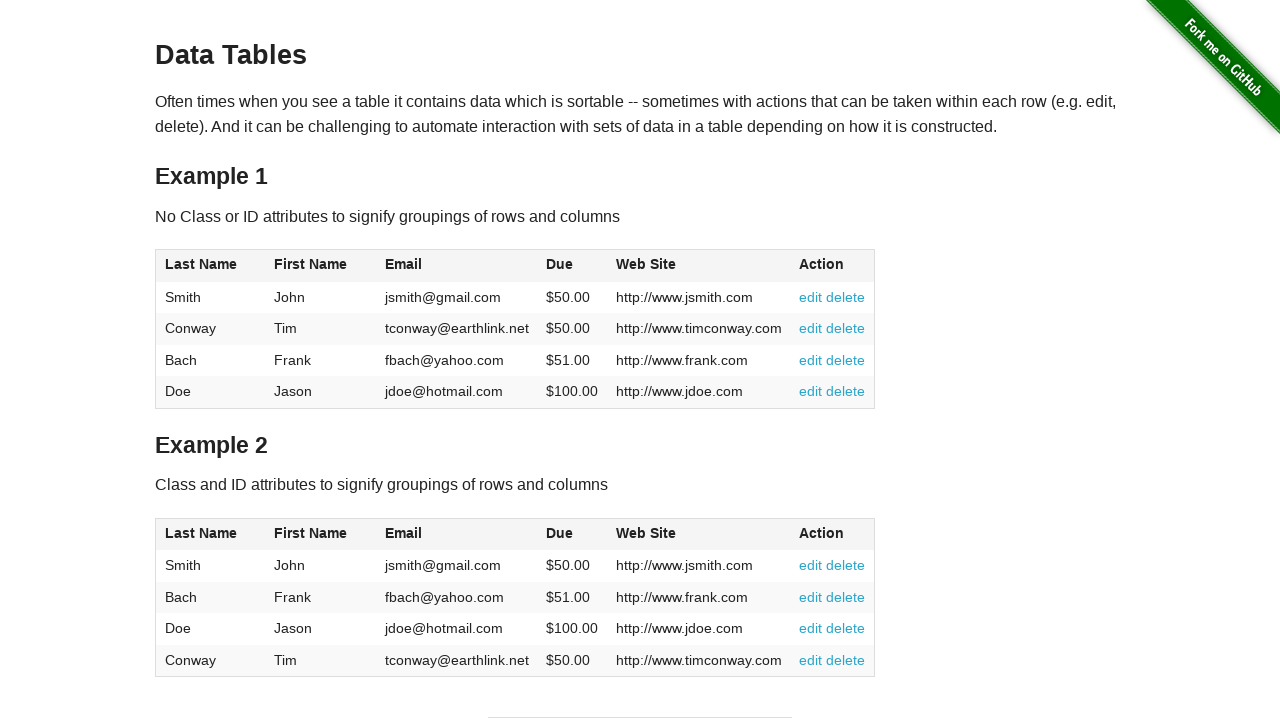

Clicked dues column header again to sort descending at (572, 266) on #table1 thead tr th:nth-of-type(4)
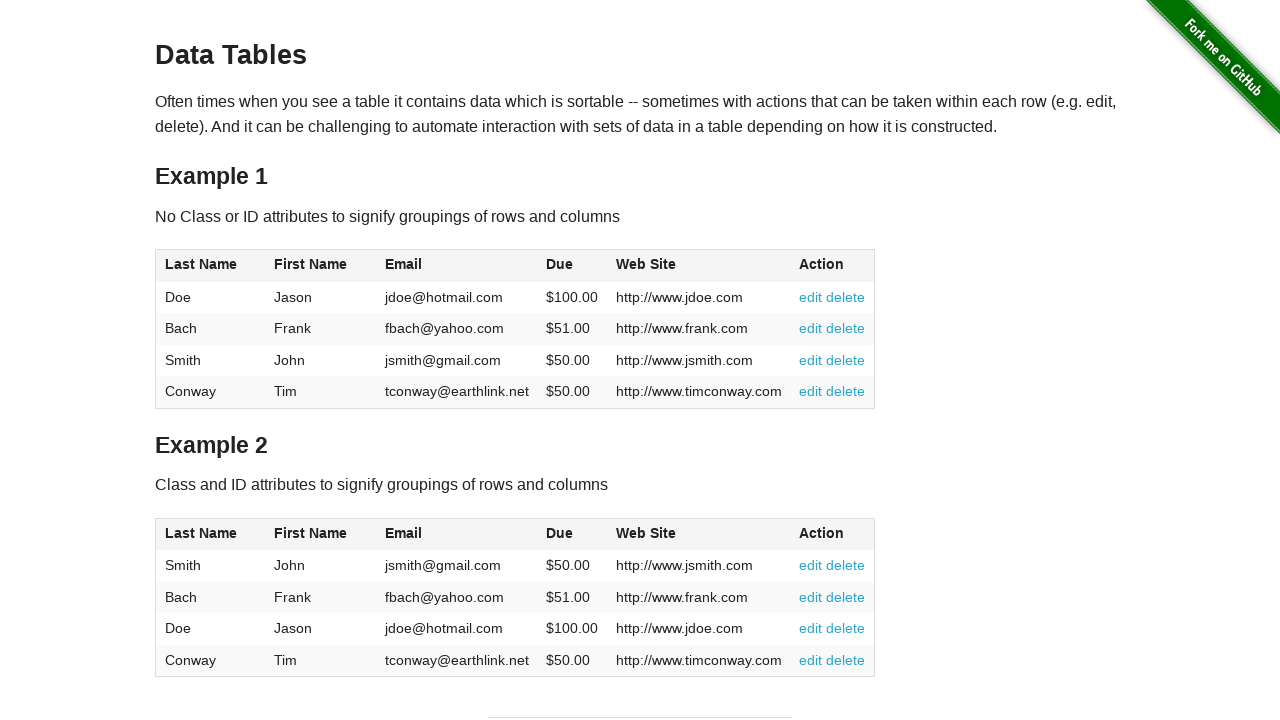

Verified dues column data is present in table body
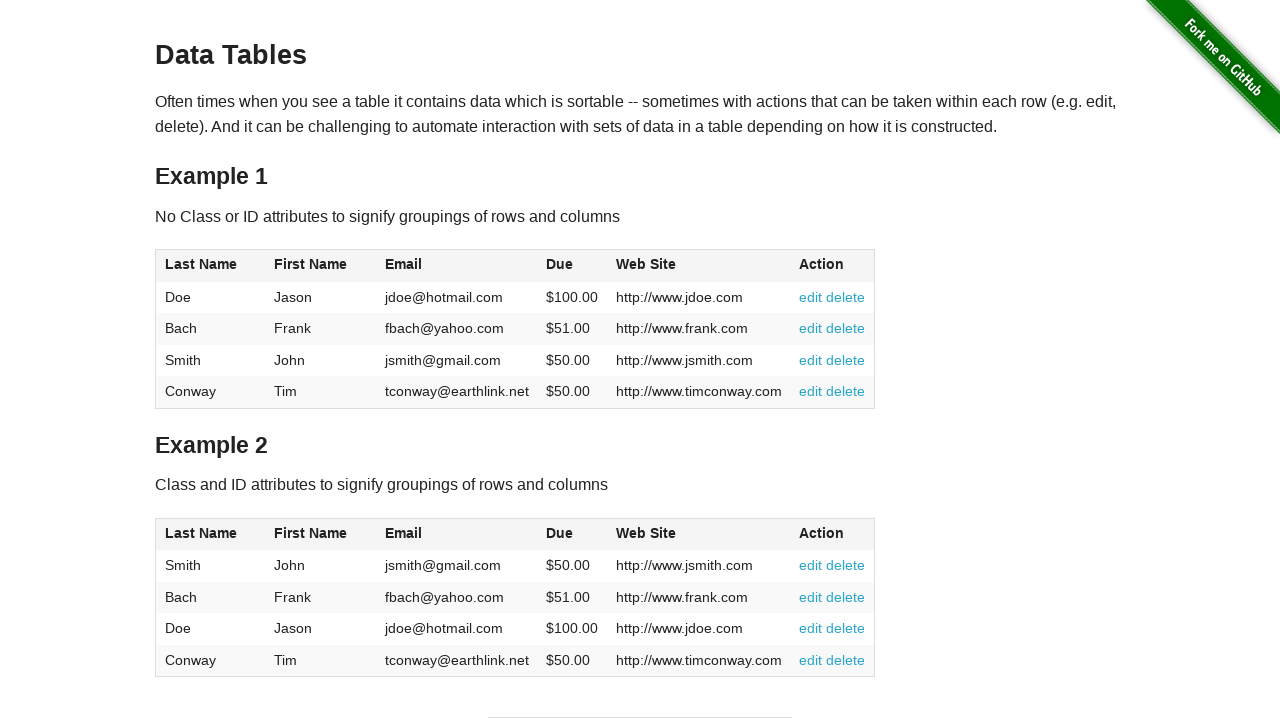

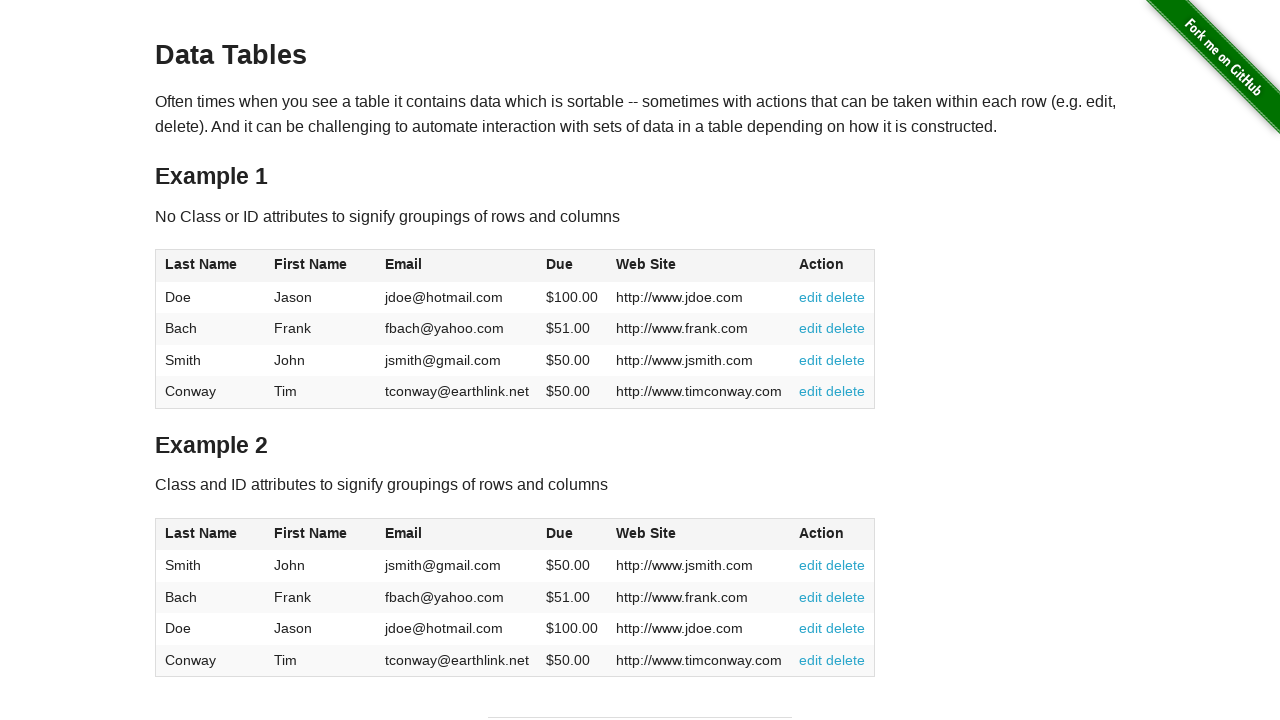